Simple test that navigates to Paytm website and maximizes the browser window, demonstrating basic window handle retrieval.

Starting URL: https://www.paytm.com/

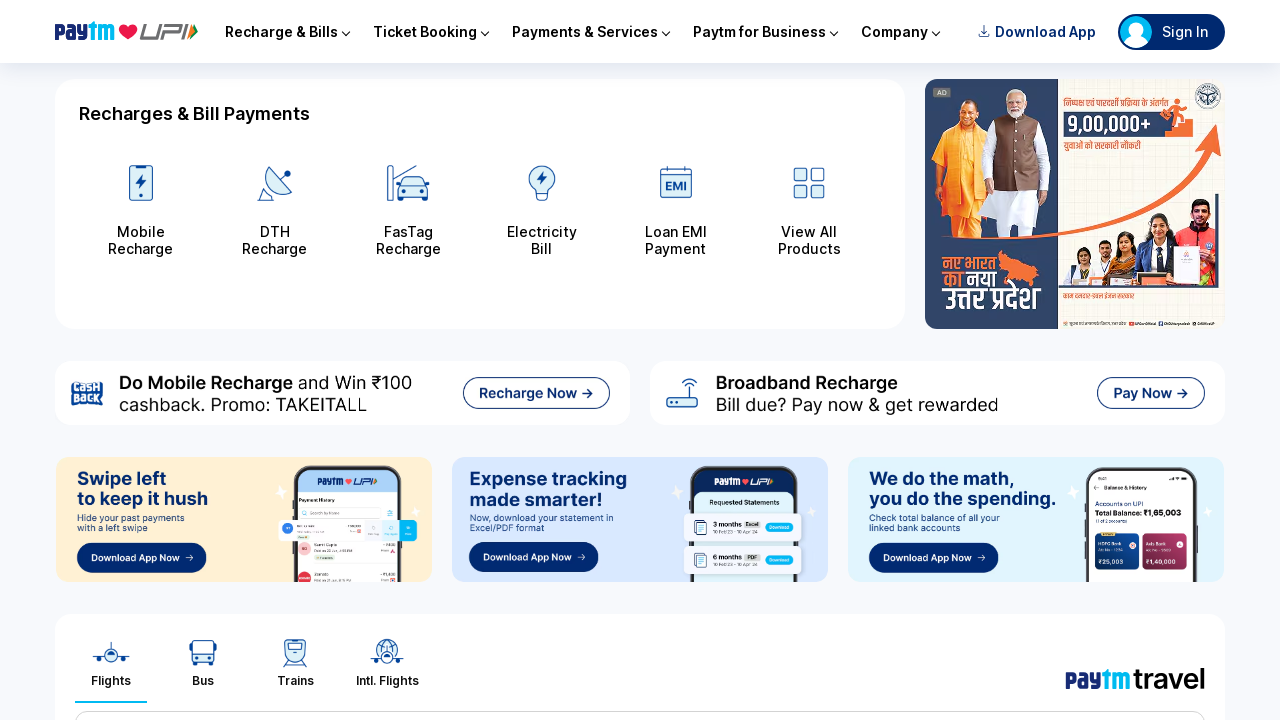

Set viewport size to 1920x1080 to maximize browser window
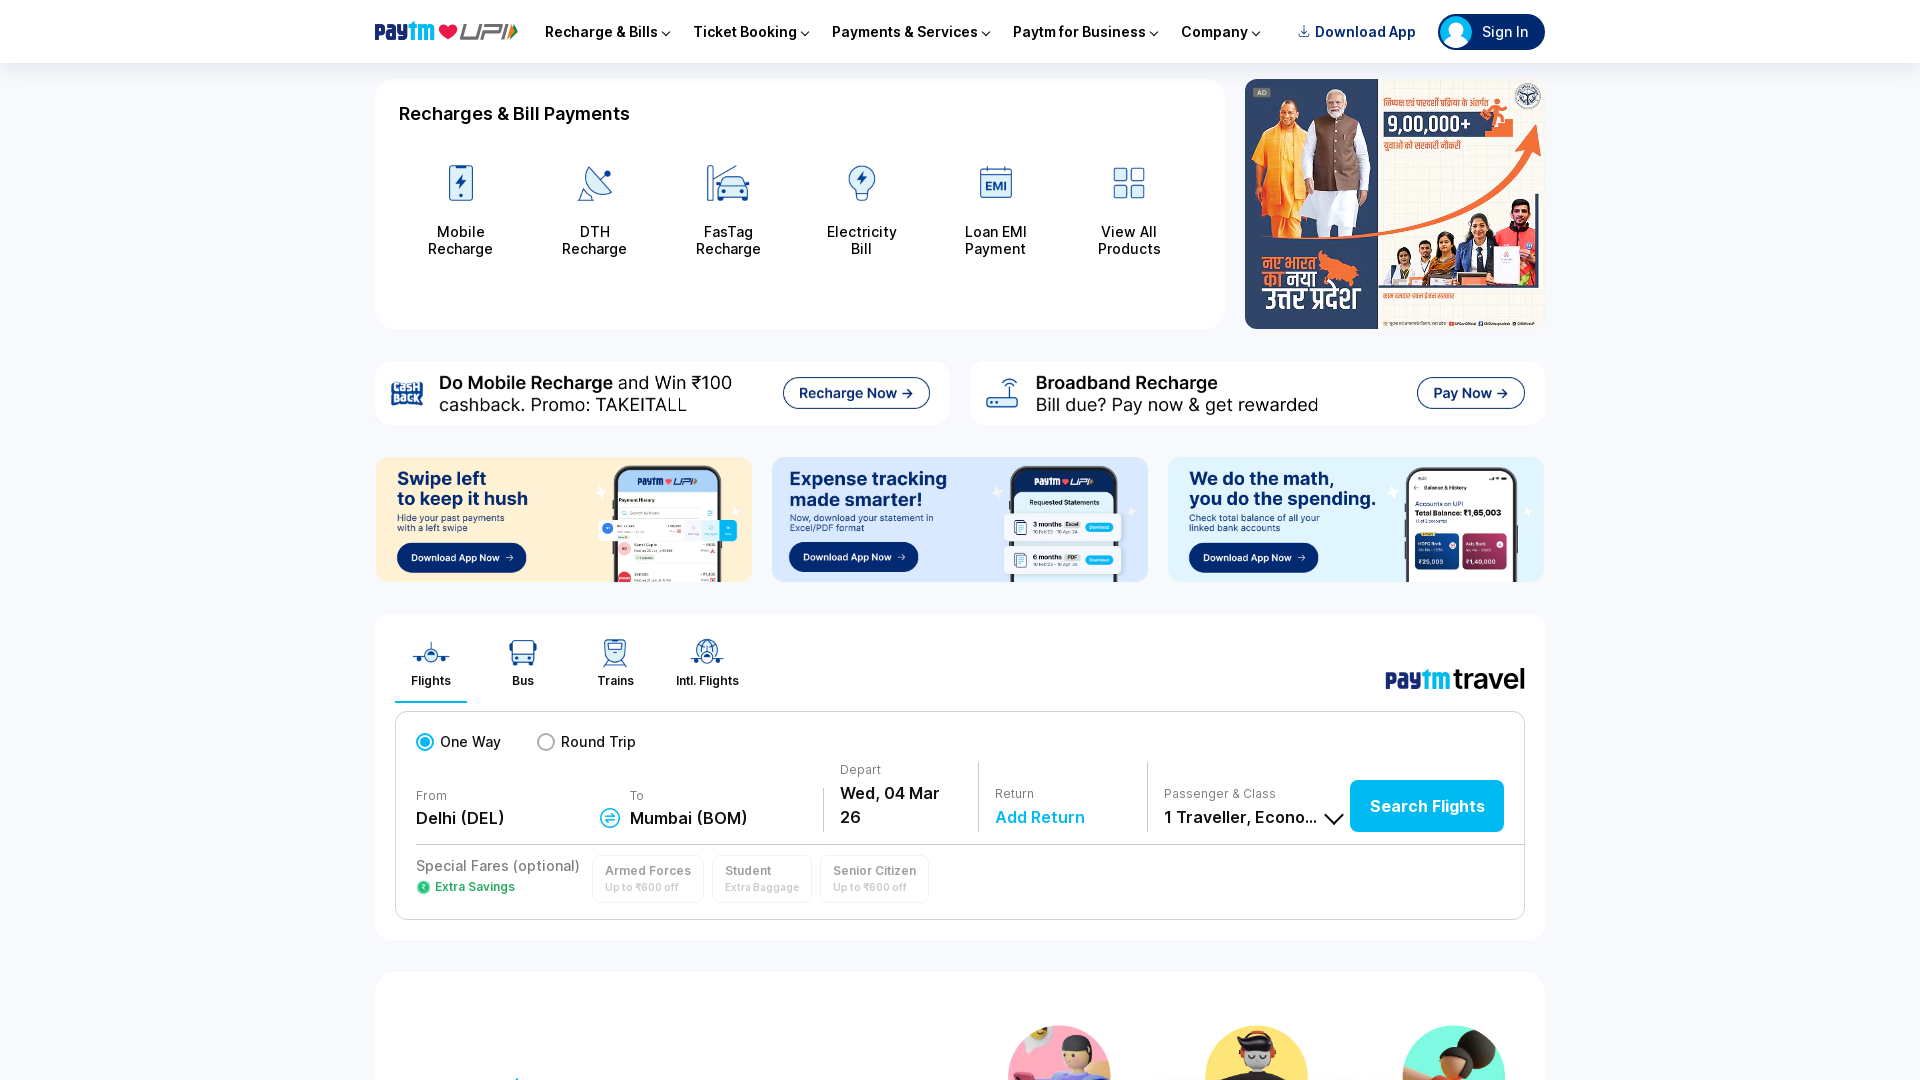

Waited for page DOM content to load
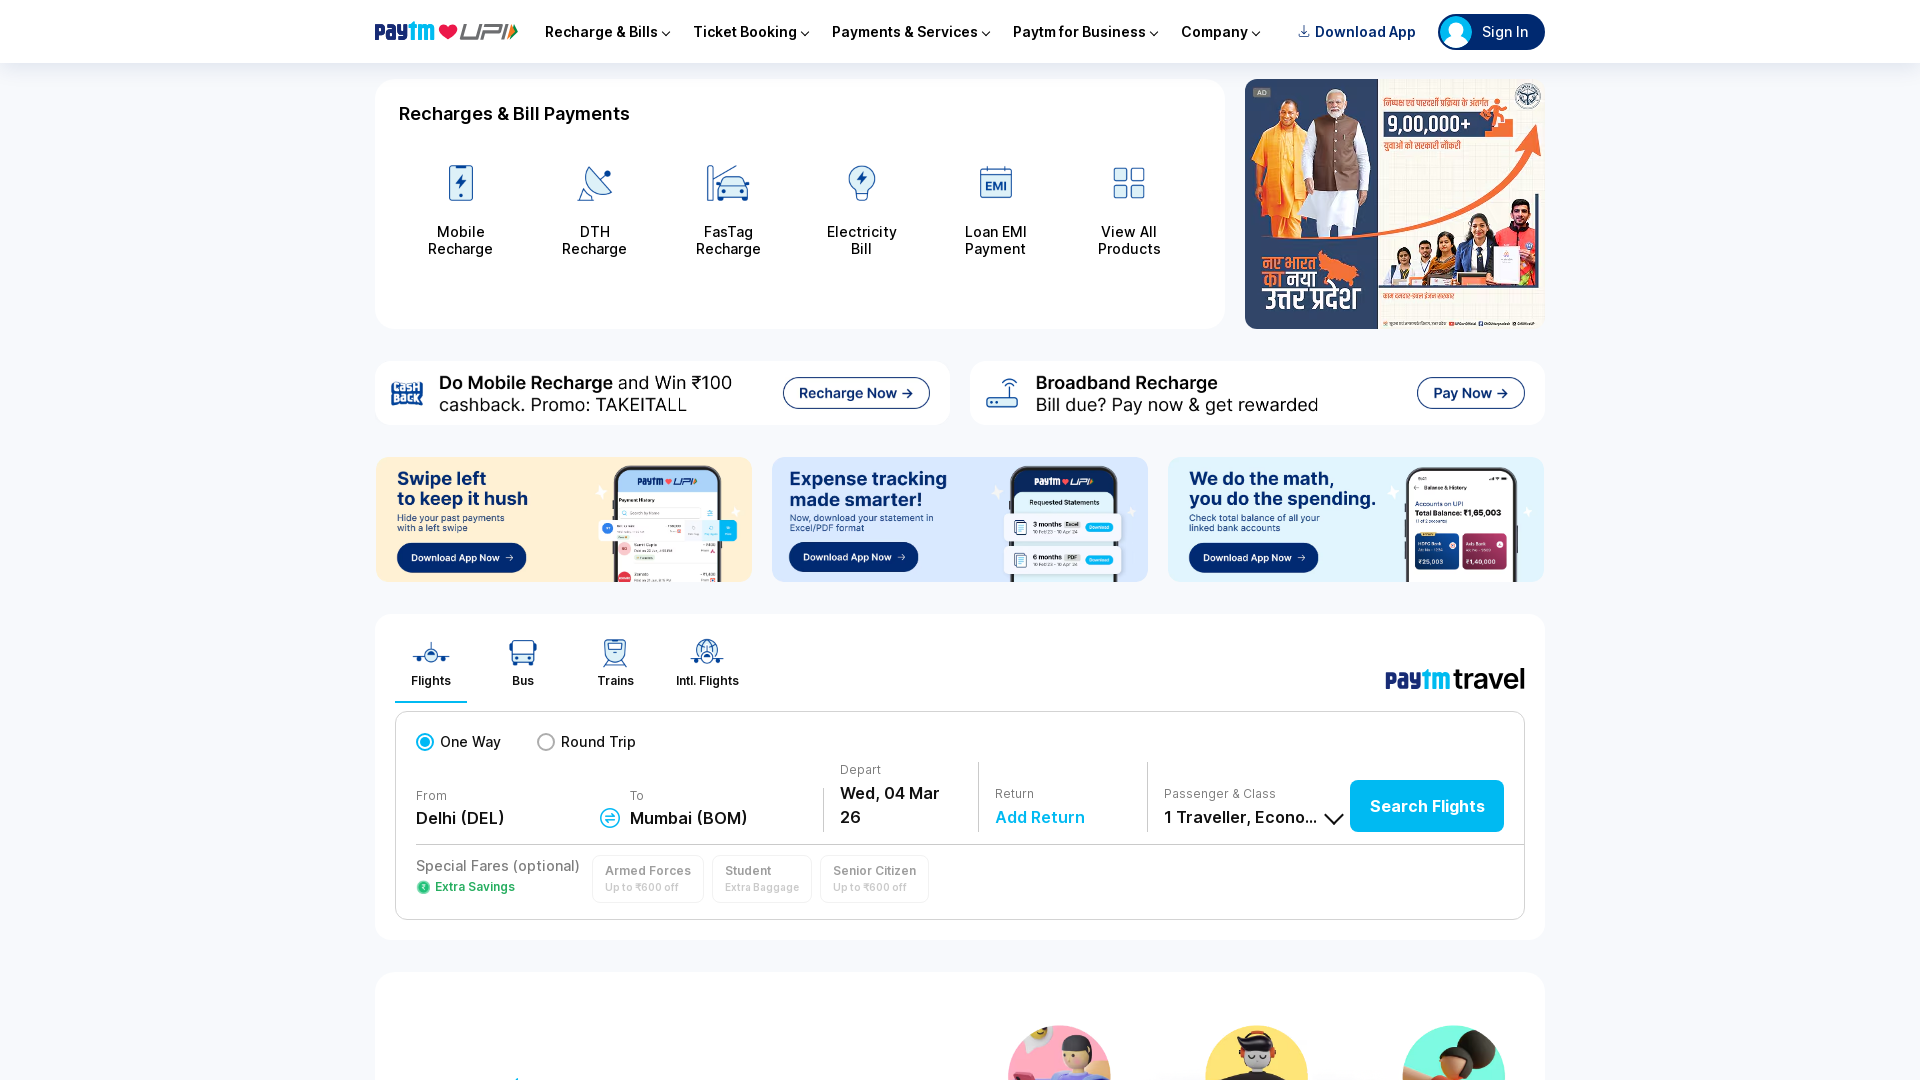

Retrieved page URL: https://paytm.com/
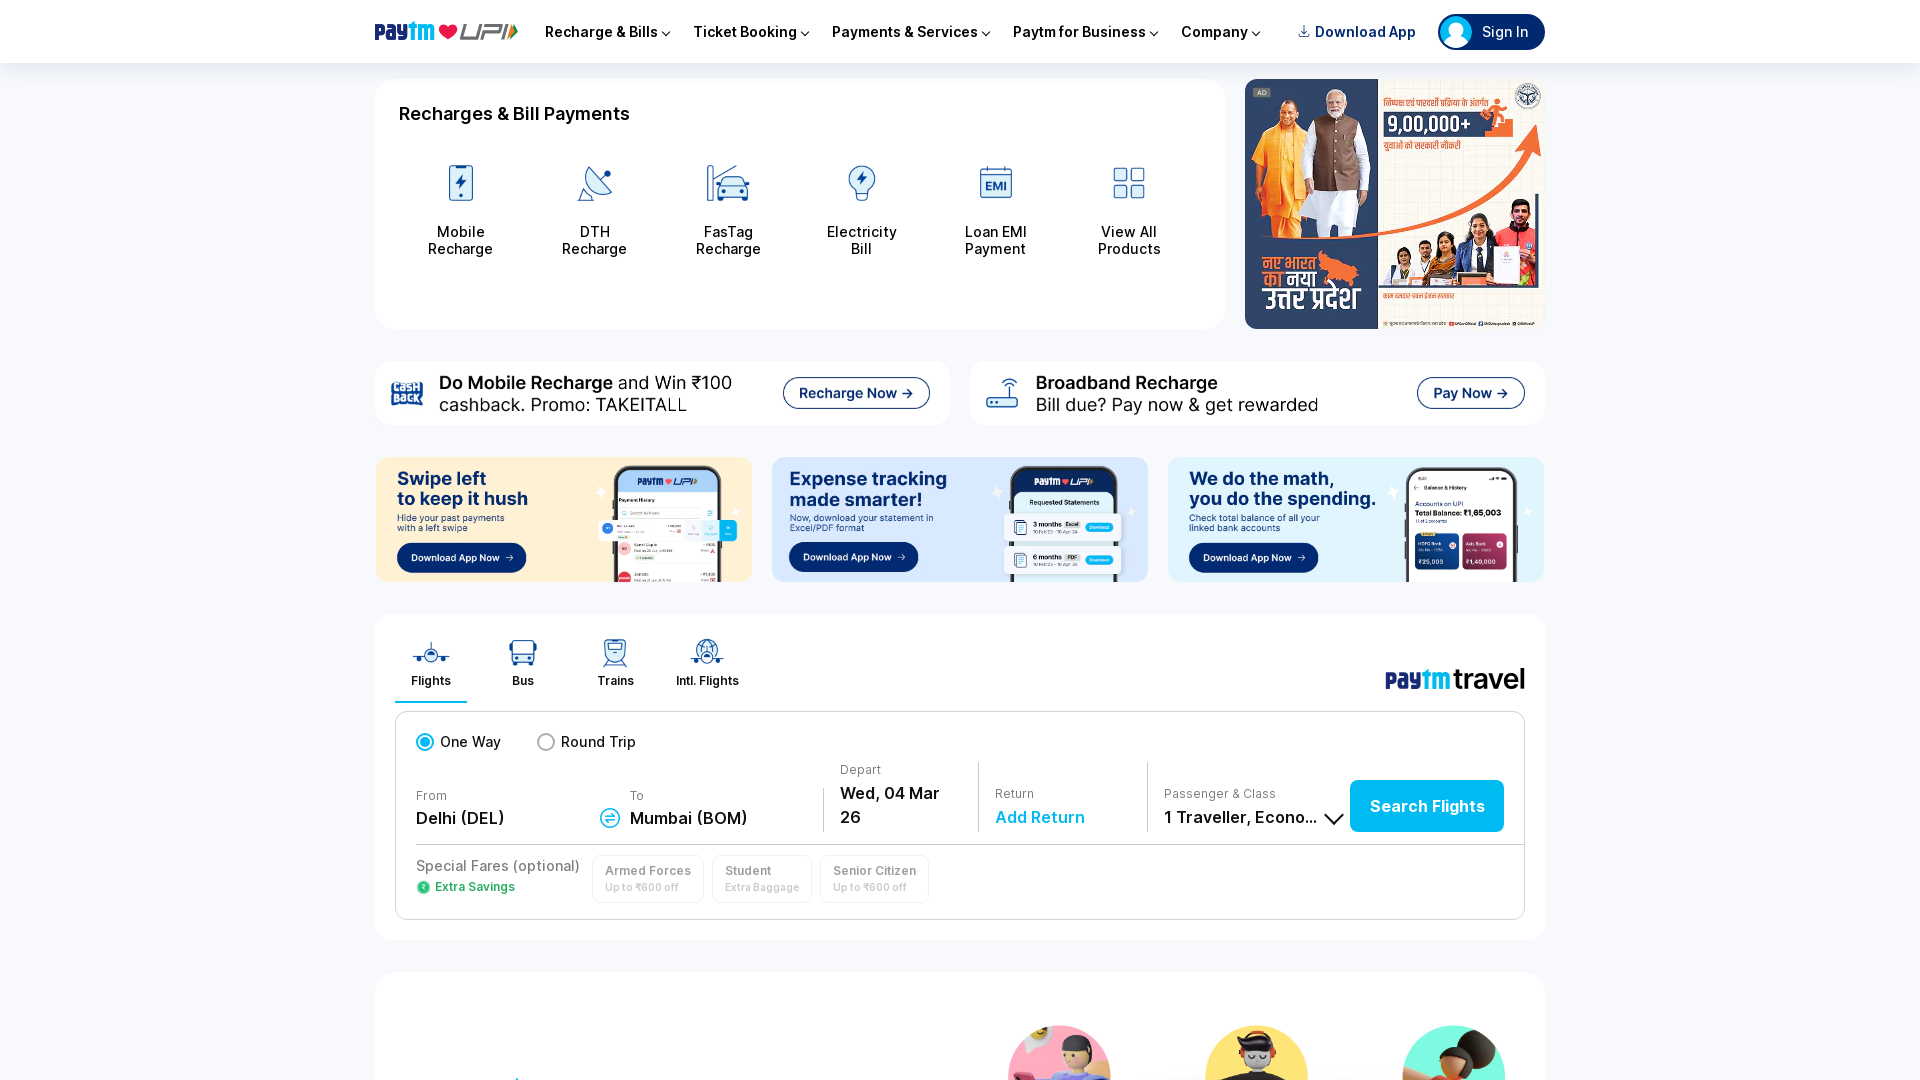

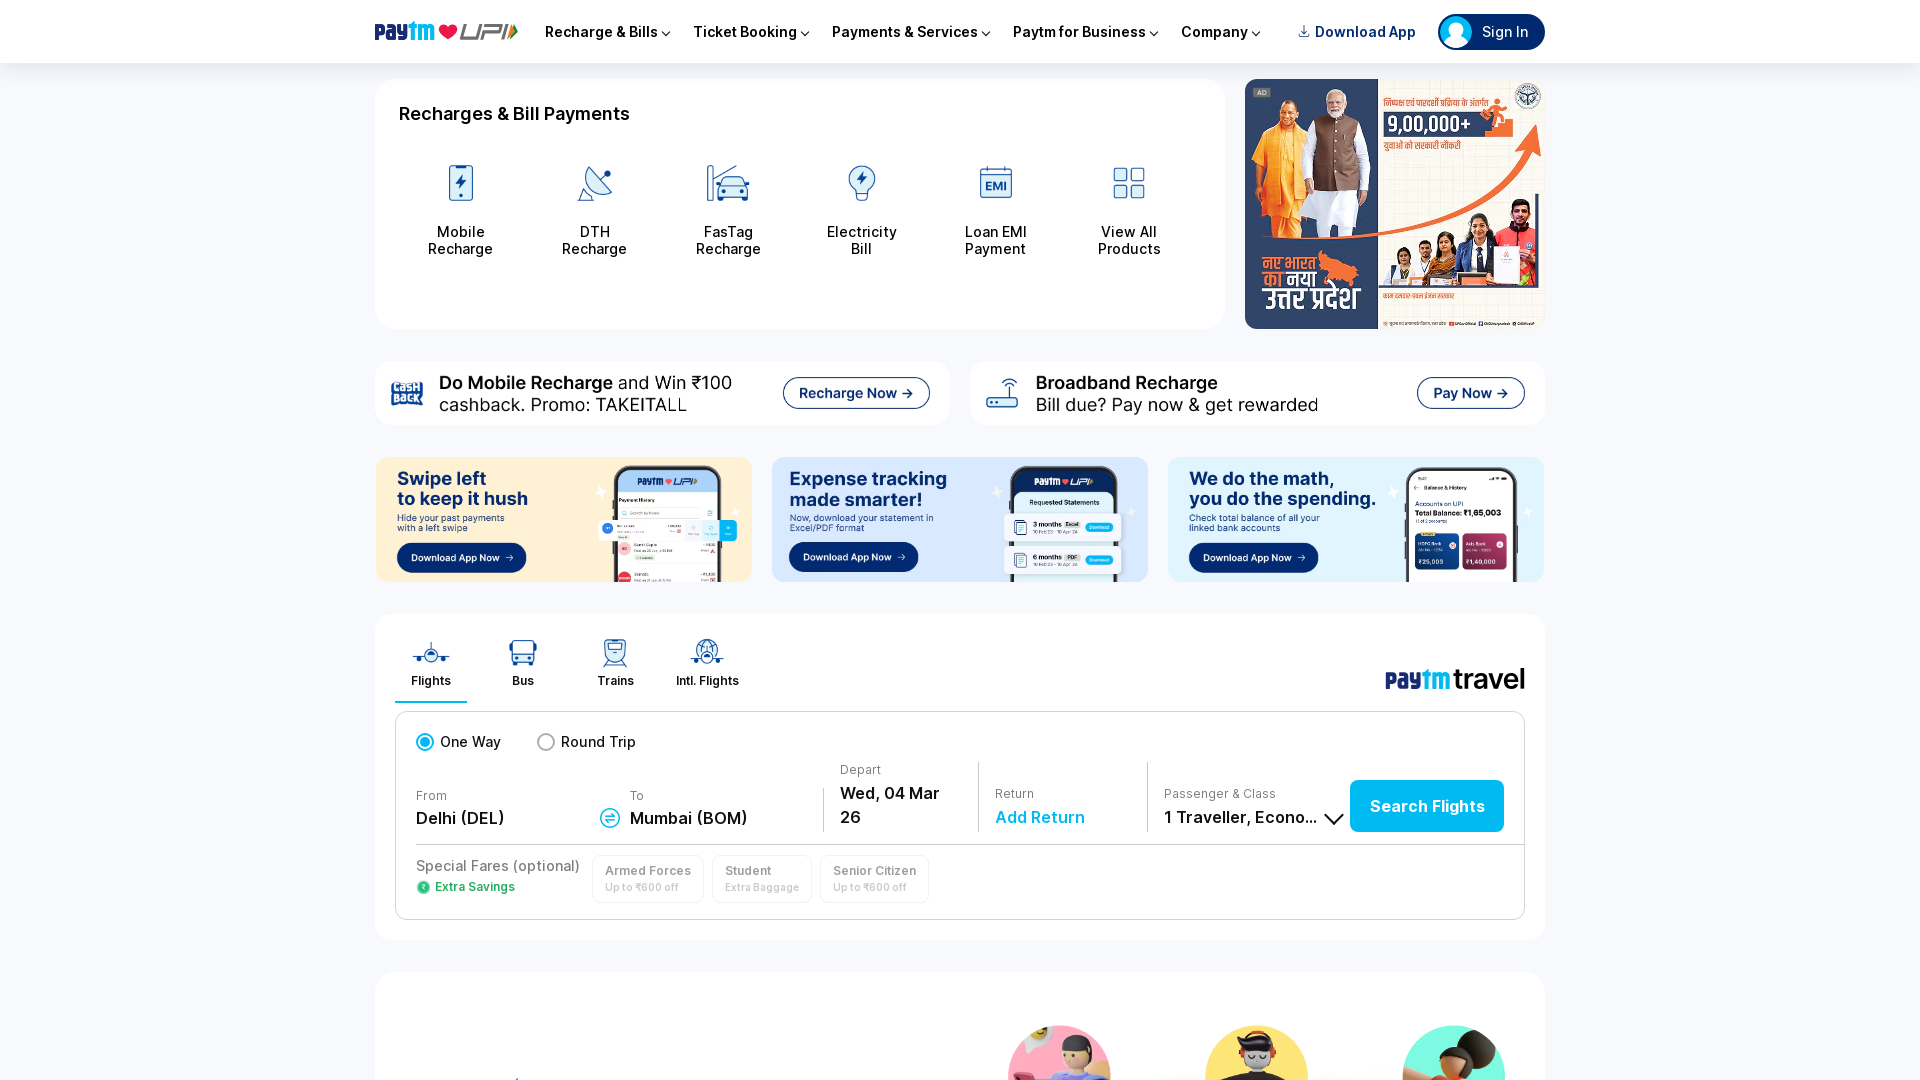